Tests dropdown menu selection functionality by selecting options using different methods: by index, by visible text, and by value on a demo site.

Starting URL: https://www.globalsqa.com/demo-site/select-dropdown-menu/

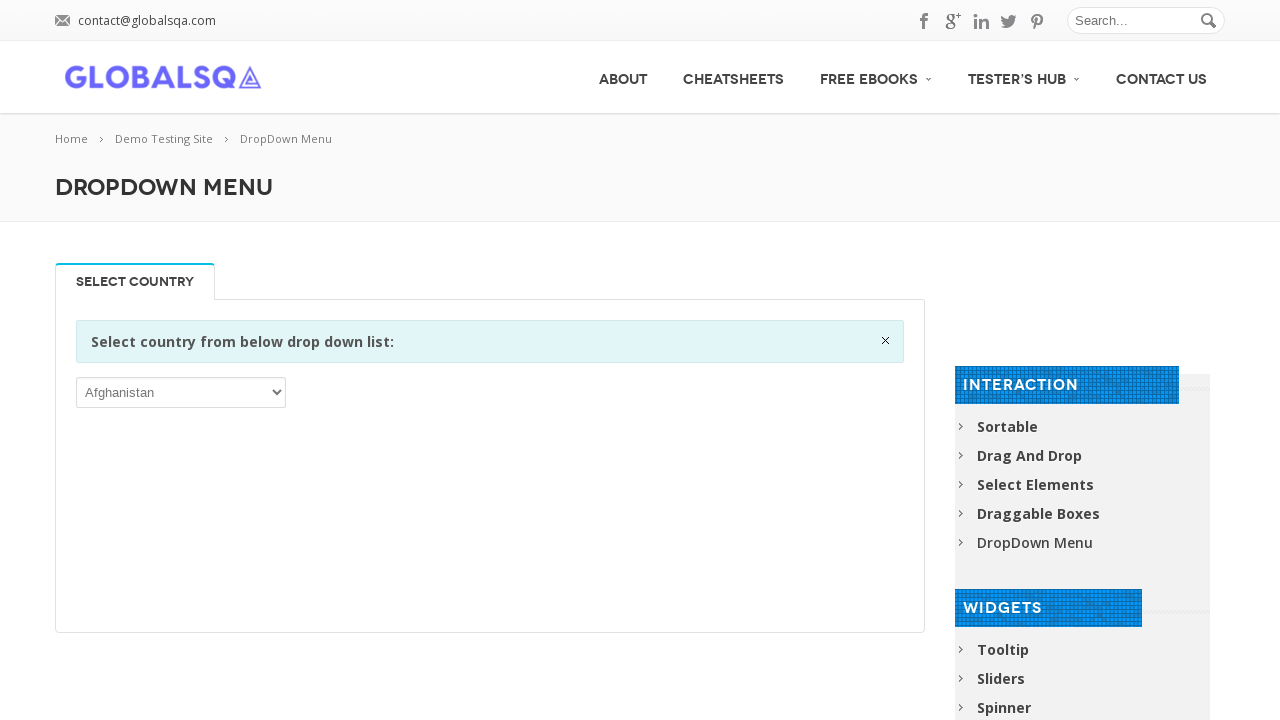

Waited for dropdown selector to be present
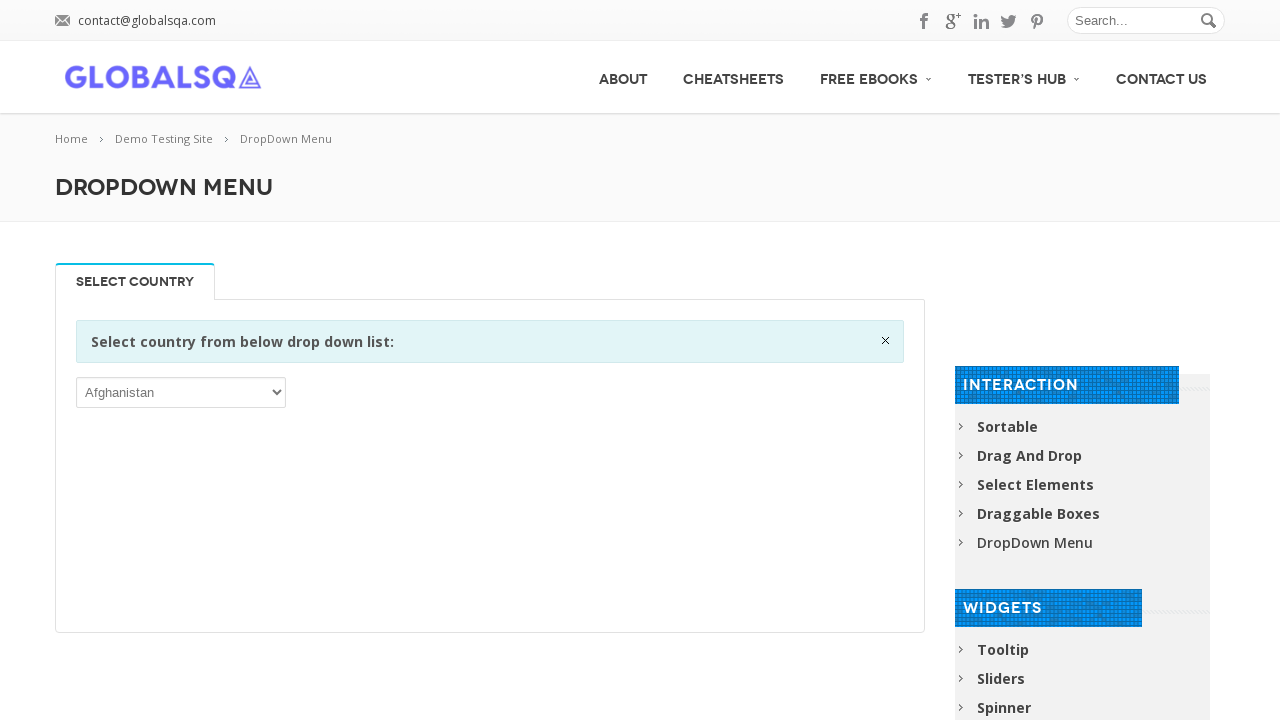

Selected dropdown option by index 4 on select
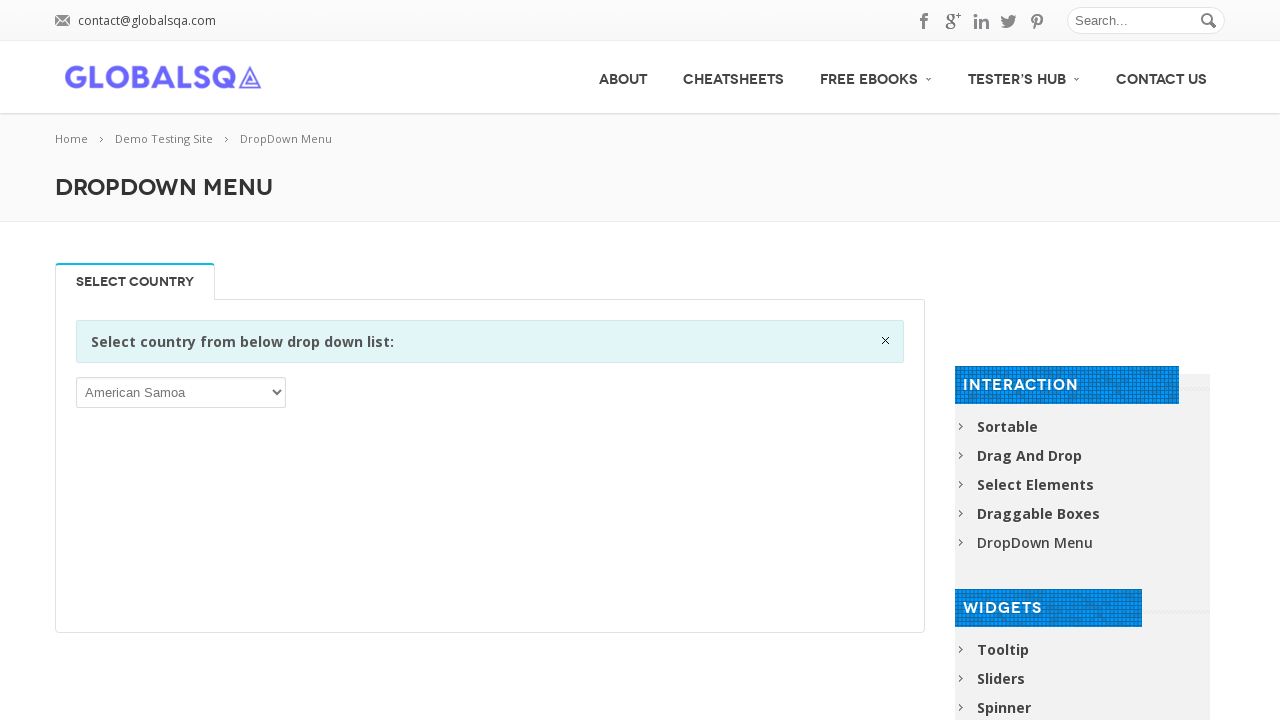

Selected dropdown option 'India' by visible text on select
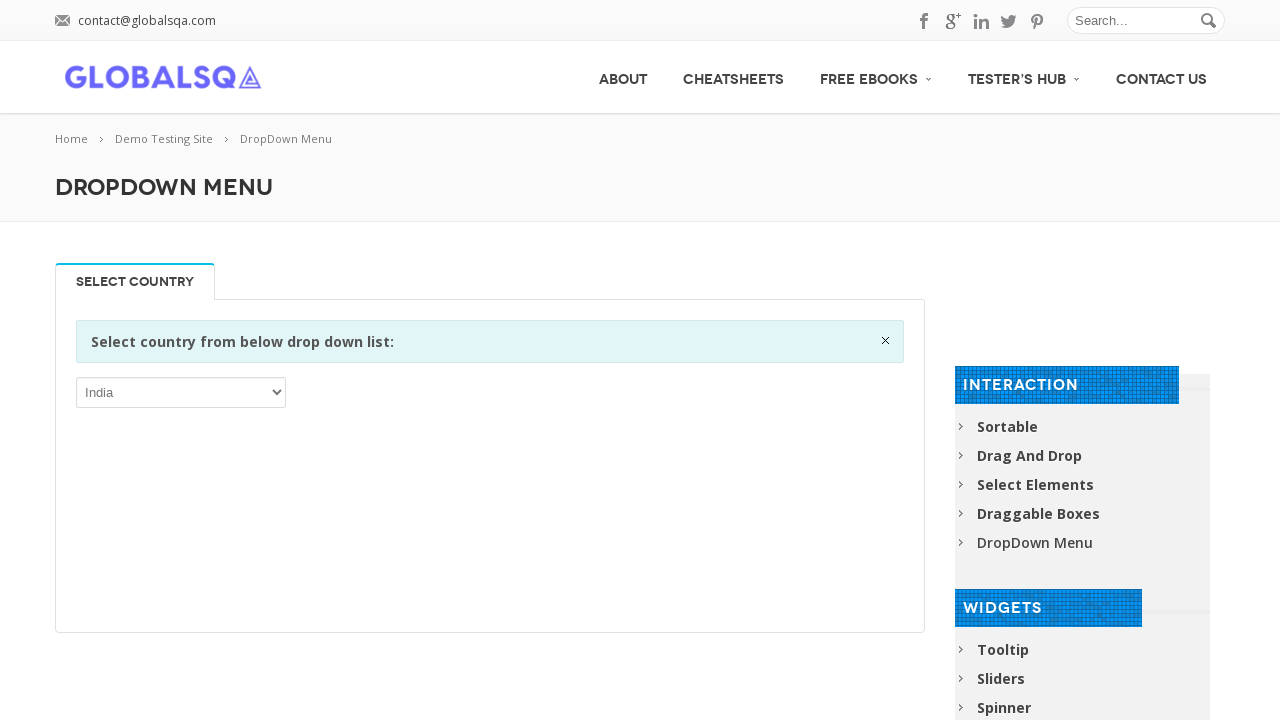

Selected dropdown option with value 'BRA' (Brazil) on select
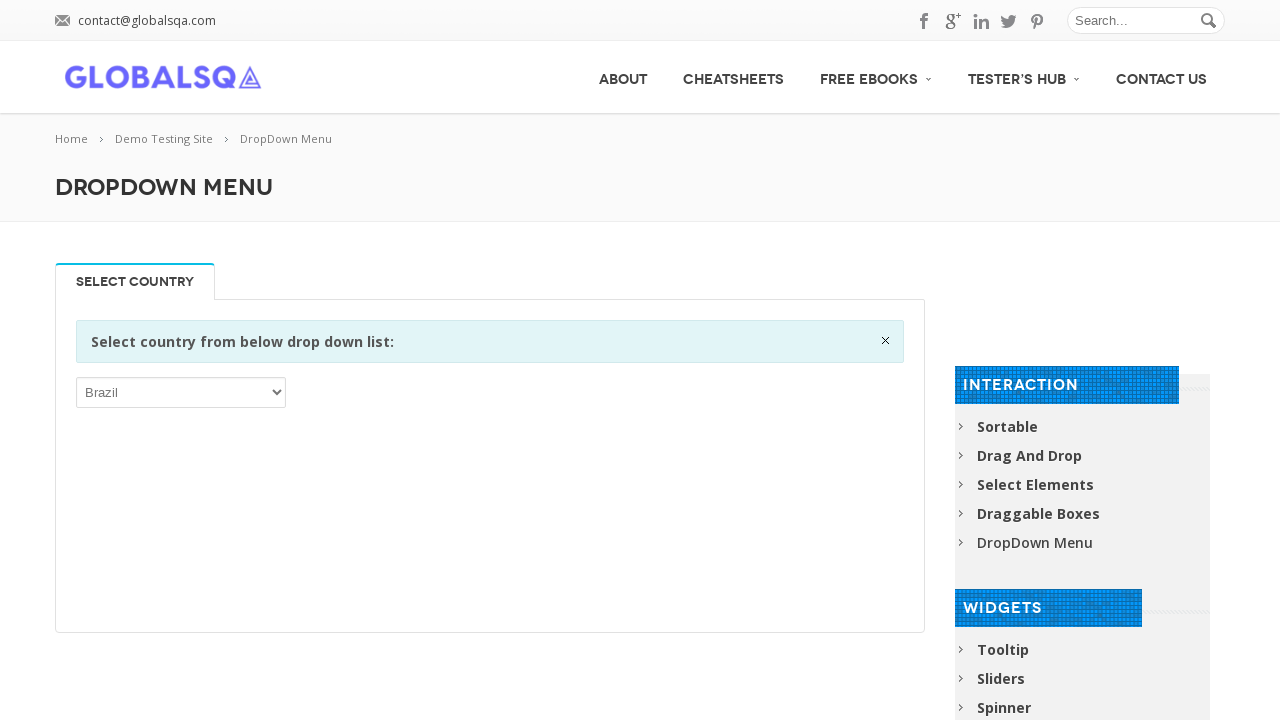

Waited 1 second to verify dropdown is working
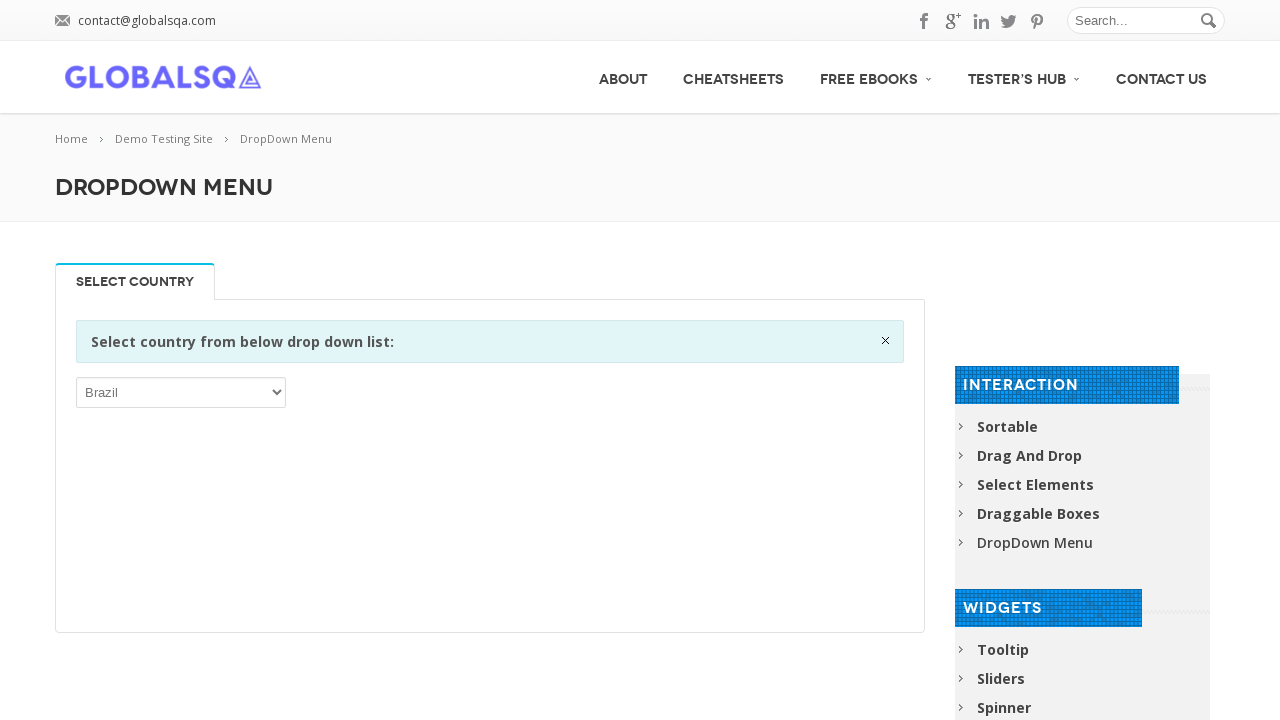

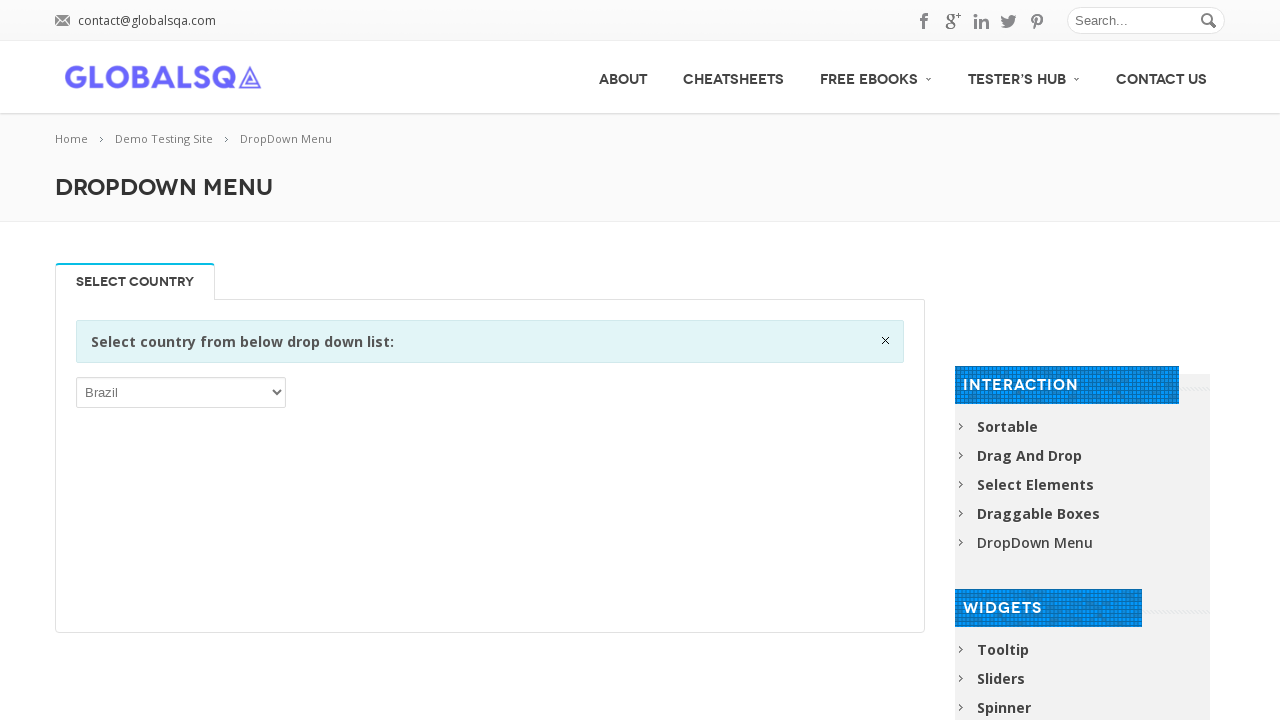